Tests JavaScript alert handling by interacting with different types of alerts - accepting simple alerts, accepting/dismissing confirmation dialogs, and entering text into prompt dialogs

Starting URL: https://the-internet.herokuapp.com/javascript_alerts

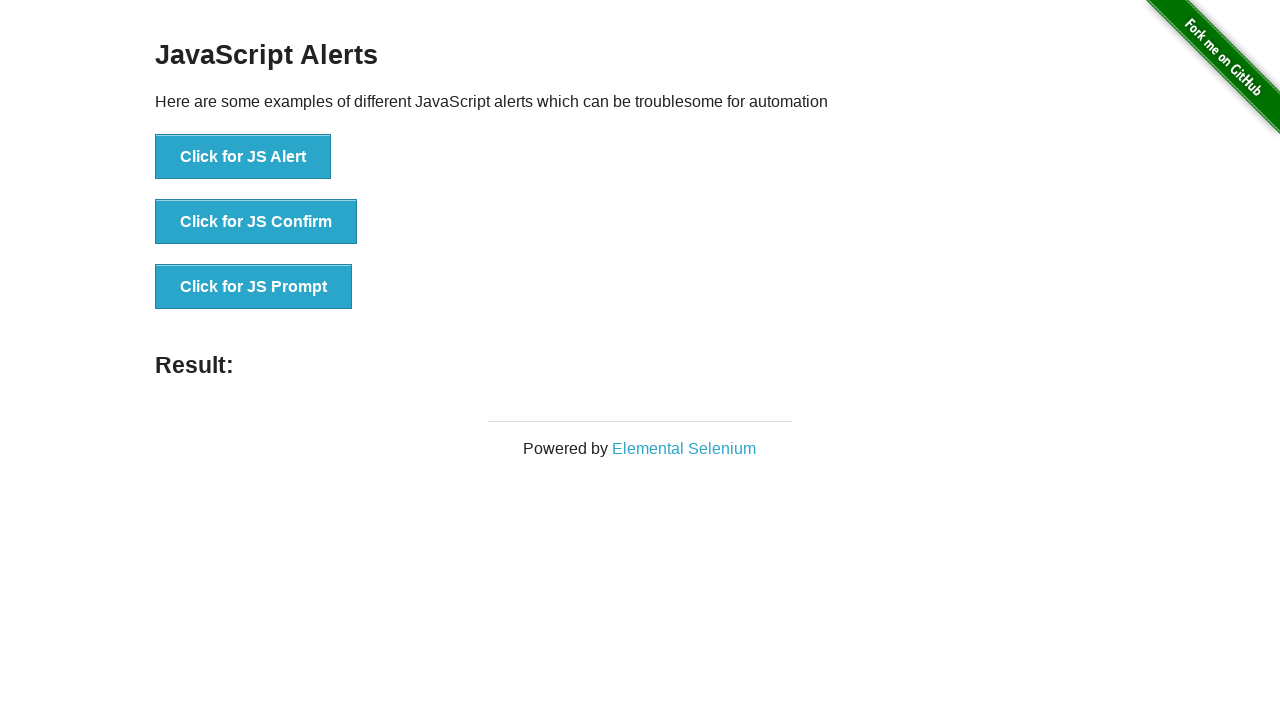

Clicked button to trigger simple alert at (243, 157) on button[onclick='jsAlert()']
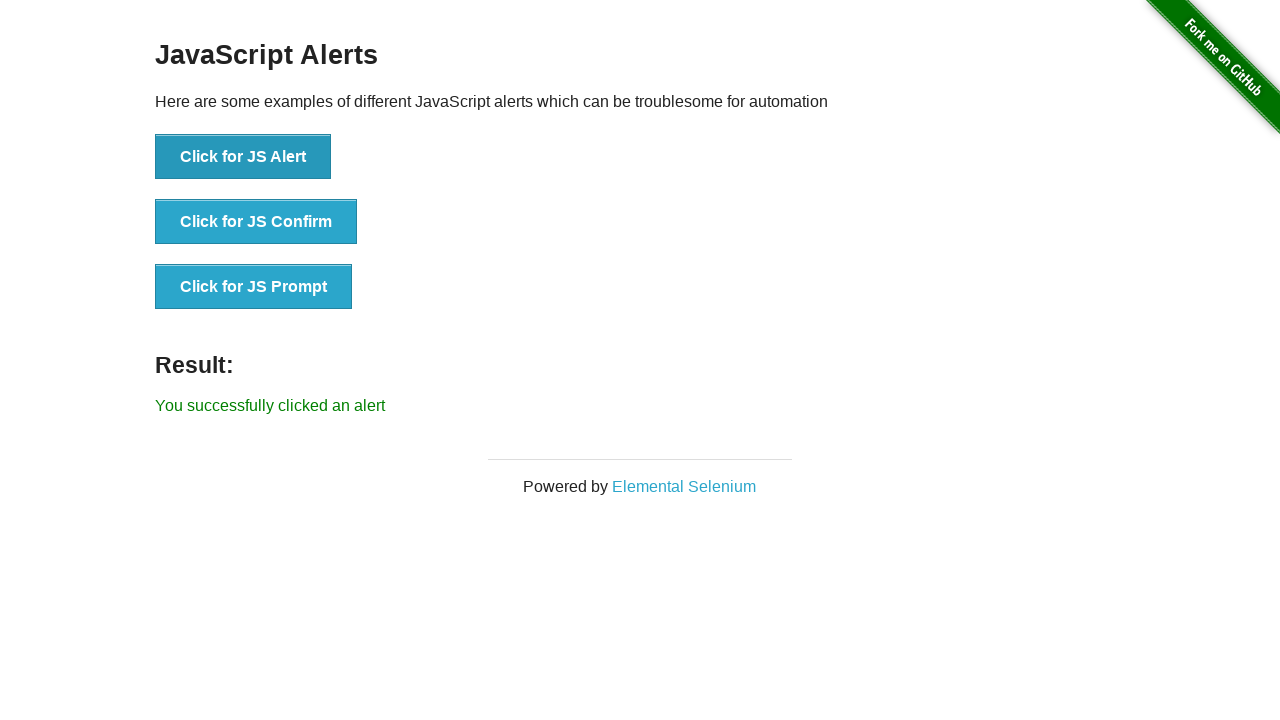

Accepted simple alert dialog
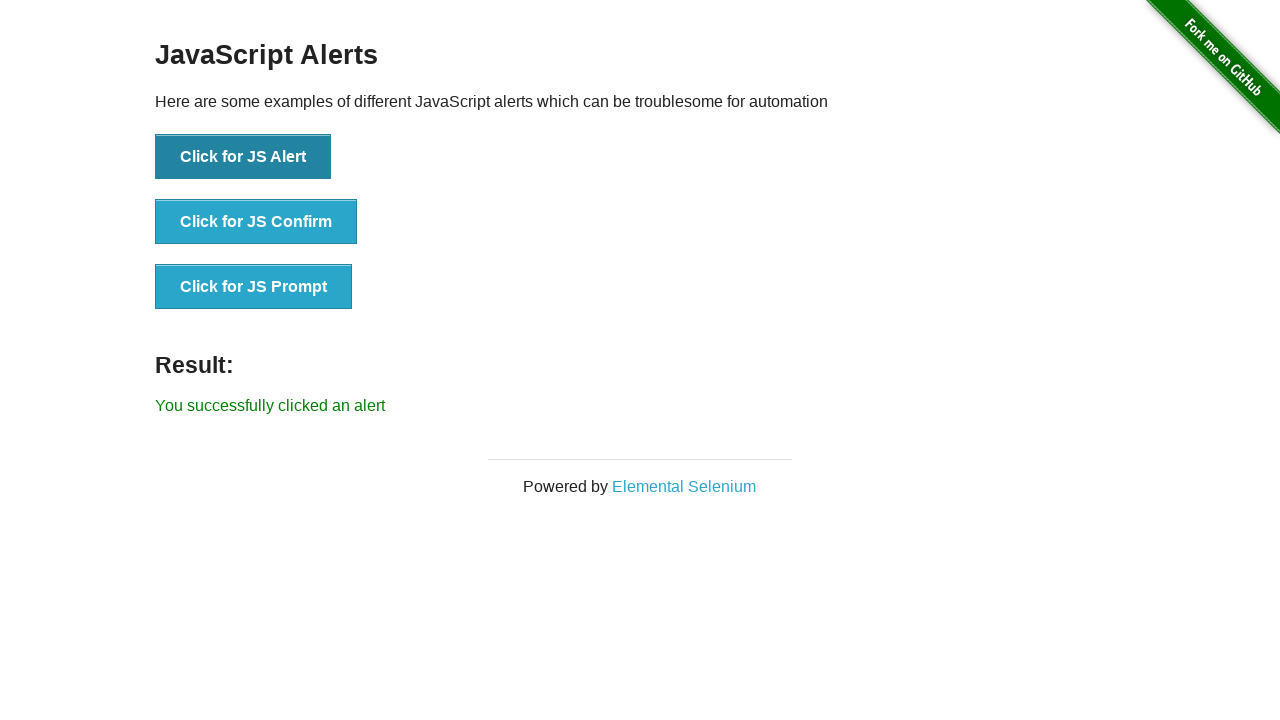

Clicked button to trigger confirmation dialog at (256, 222) on button[onclick='jsConfirm()']
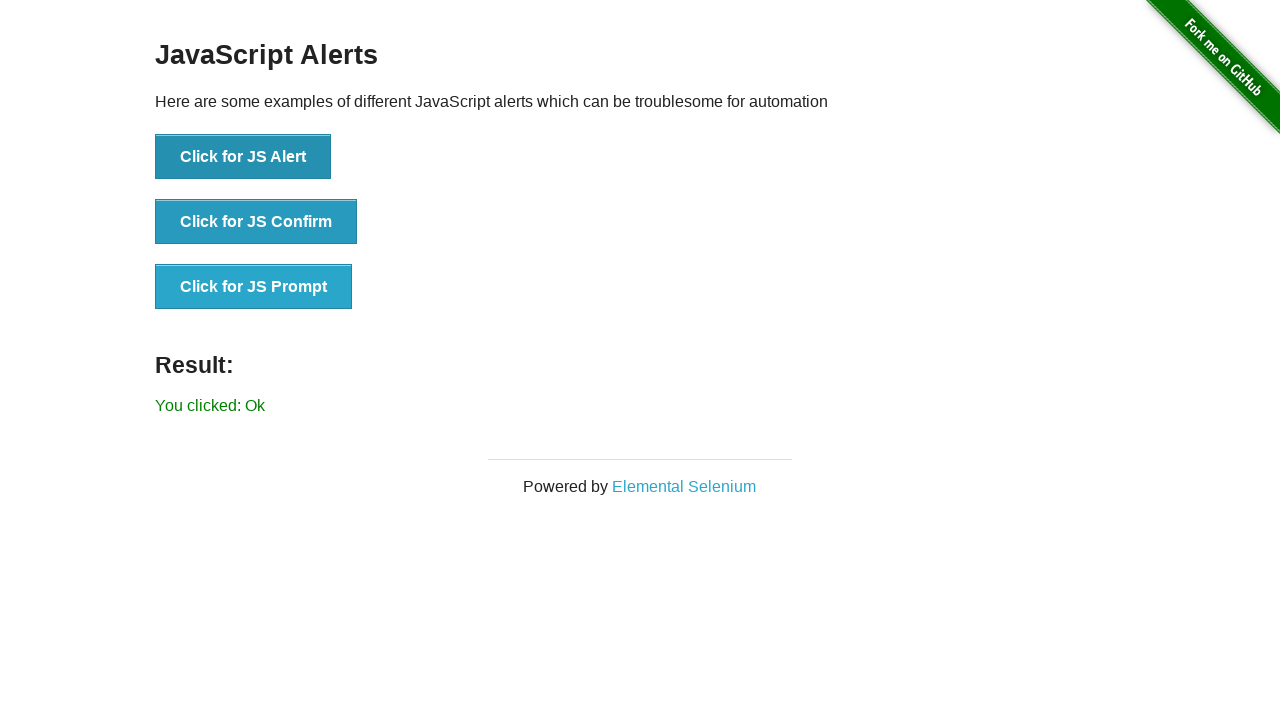

Accepted confirmation dialog
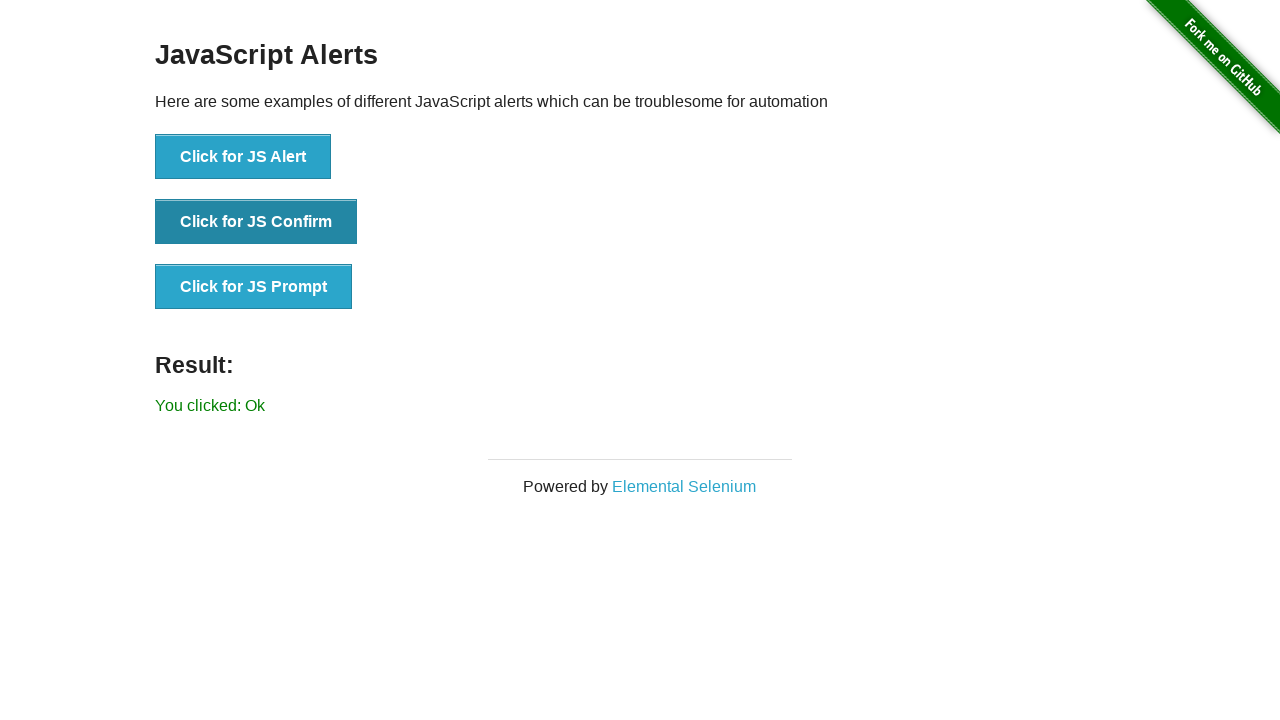

Clicked button to trigger another confirmation dialog at (256, 222) on button[onclick='jsConfirm()']
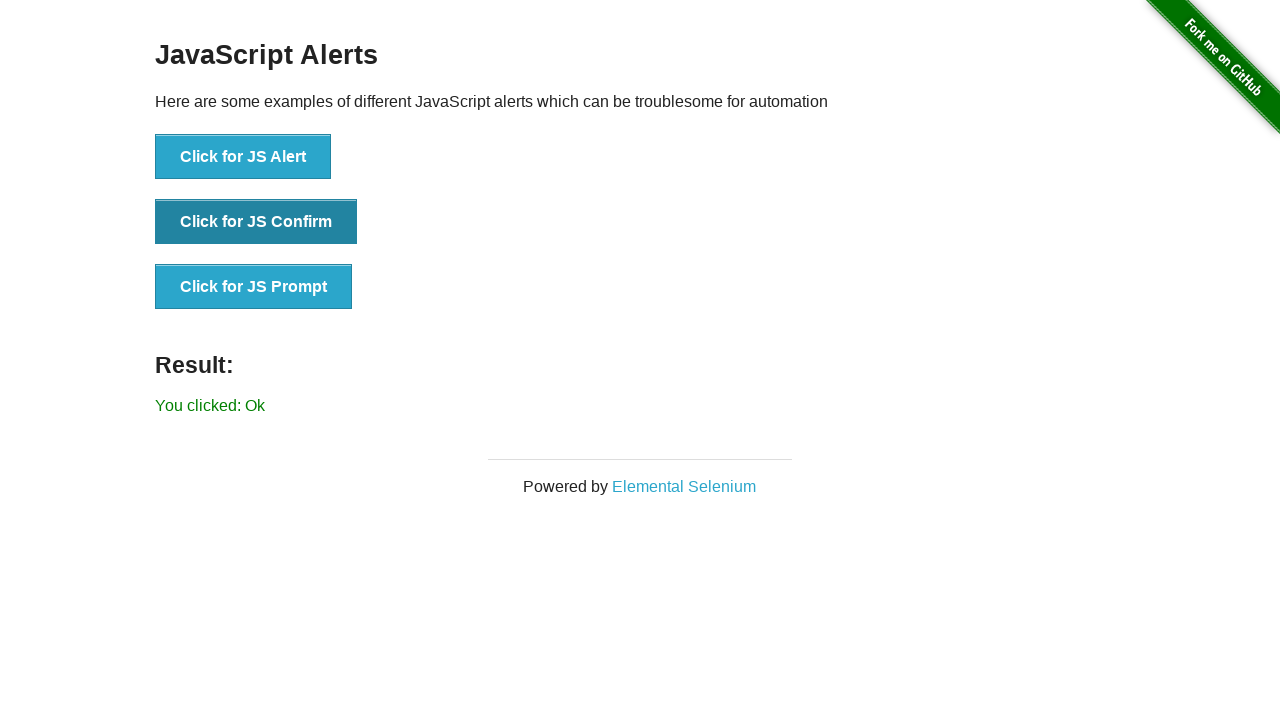

Dismissed confirmation dialog
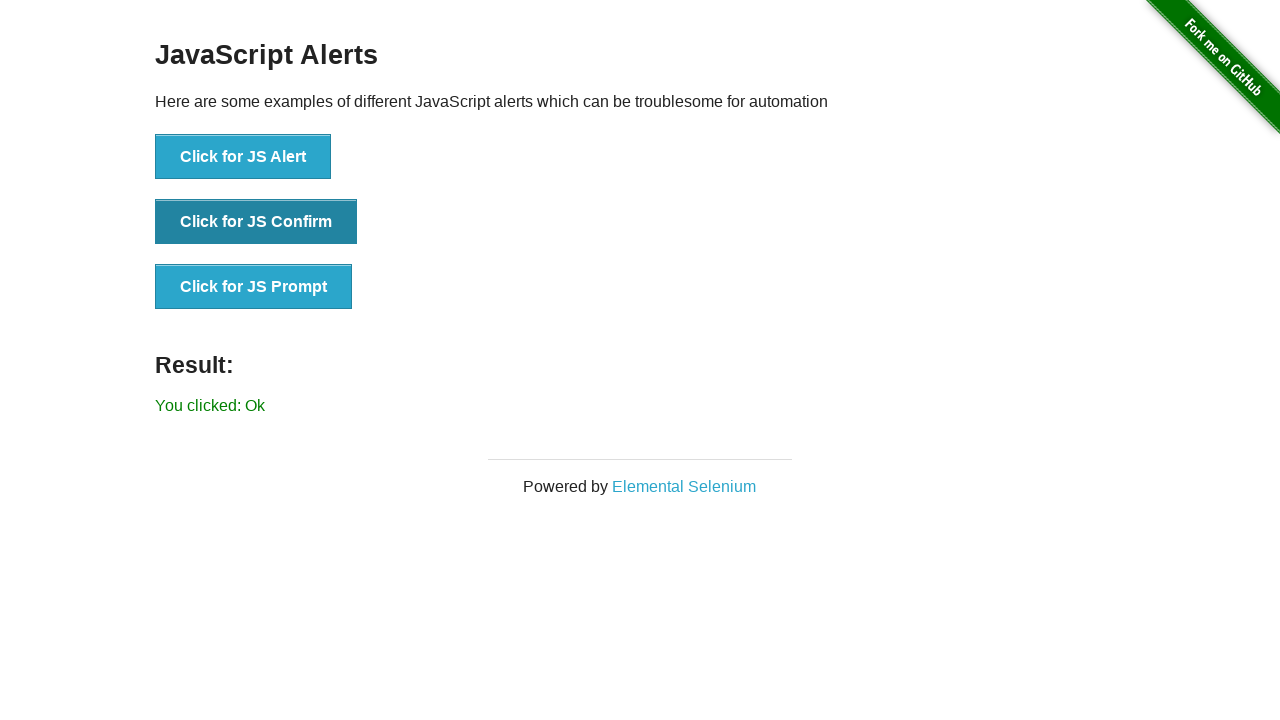

Clicked button to trigger prompt dialog at (254, 287) on button[onclick='jsPrompt()']
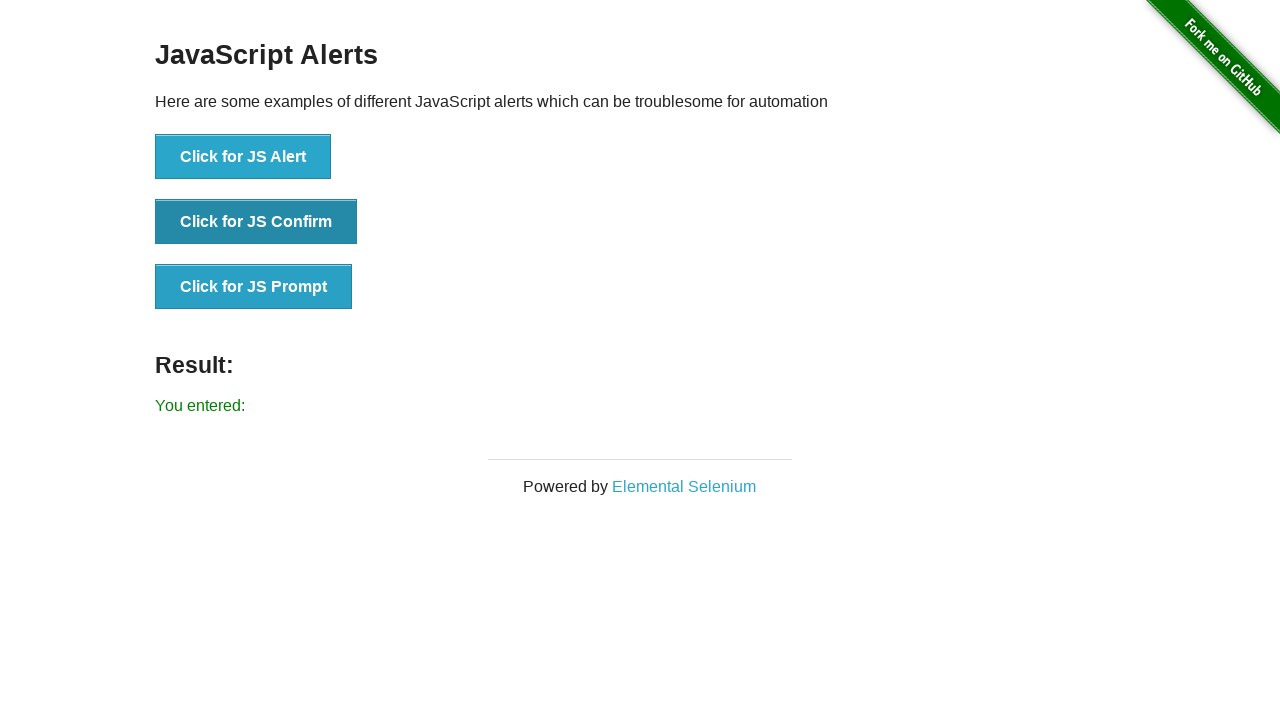

Entered text 'sivasanakrreddyankireddypalle' into prompt dialog and accepted
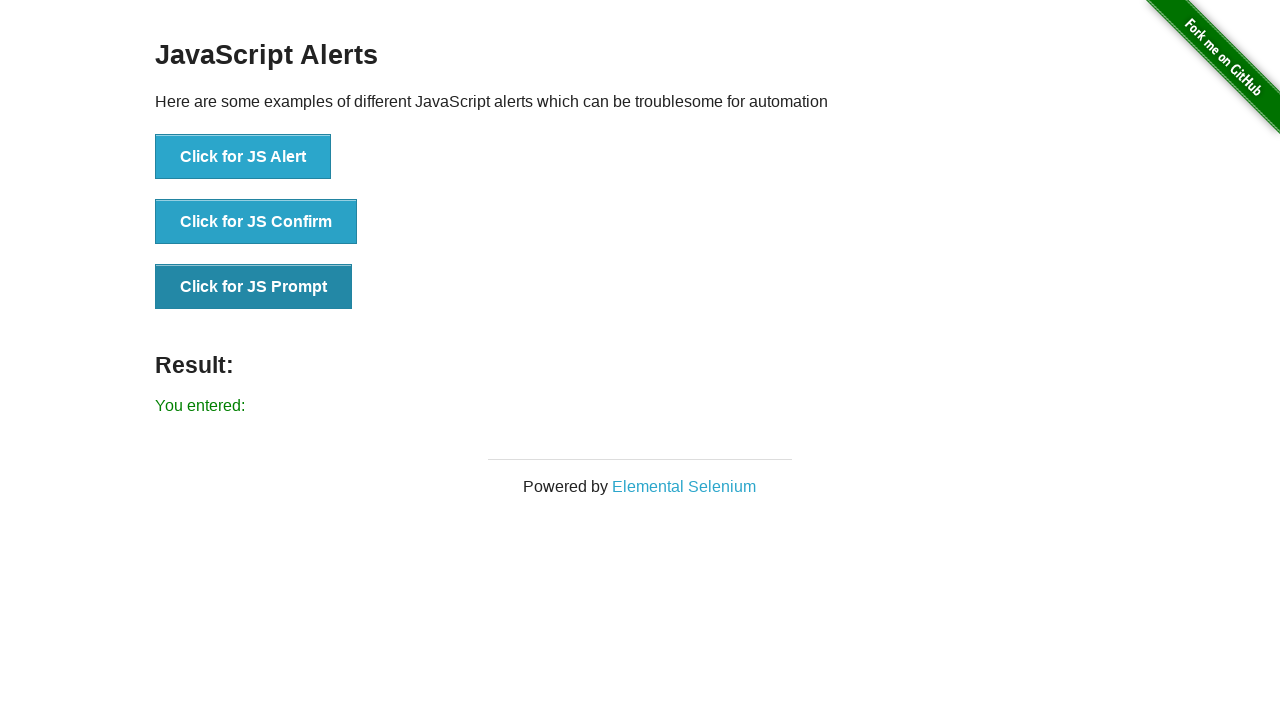

Clicked button to trigger another prompt dialog at (254, 287) on button[onclick='jsPrompt()']
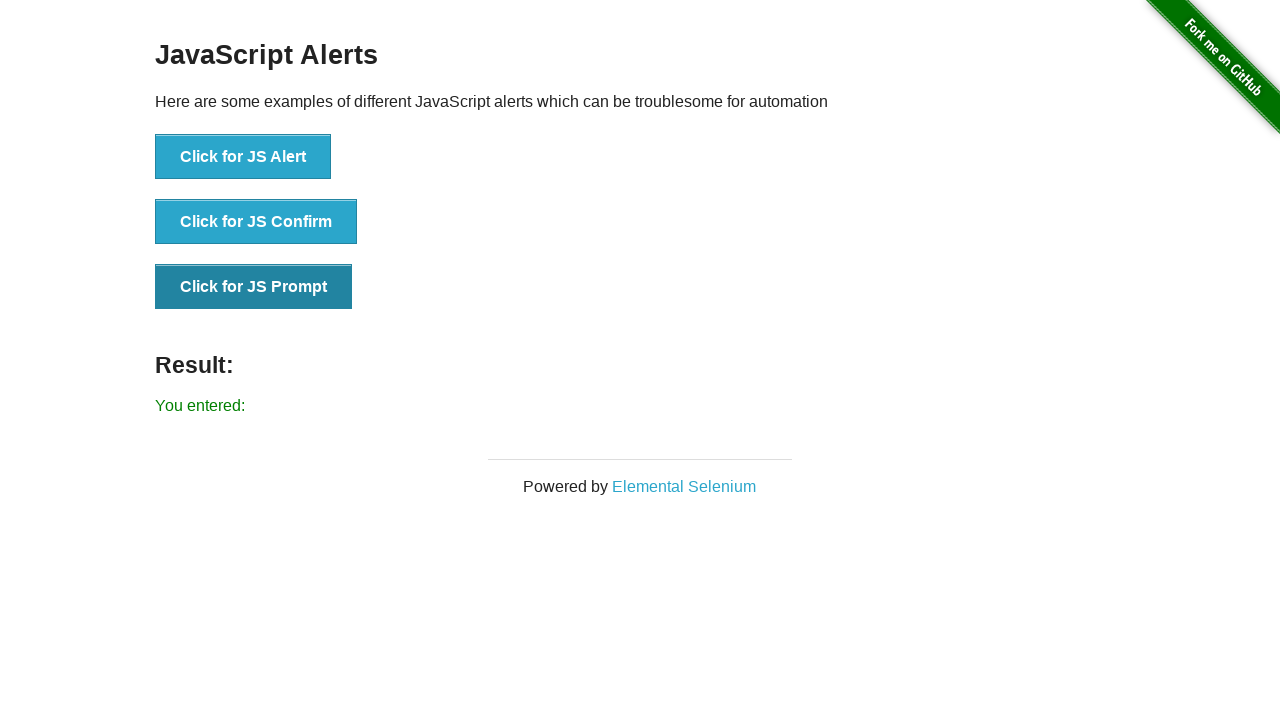

Dismissed prompt dialog
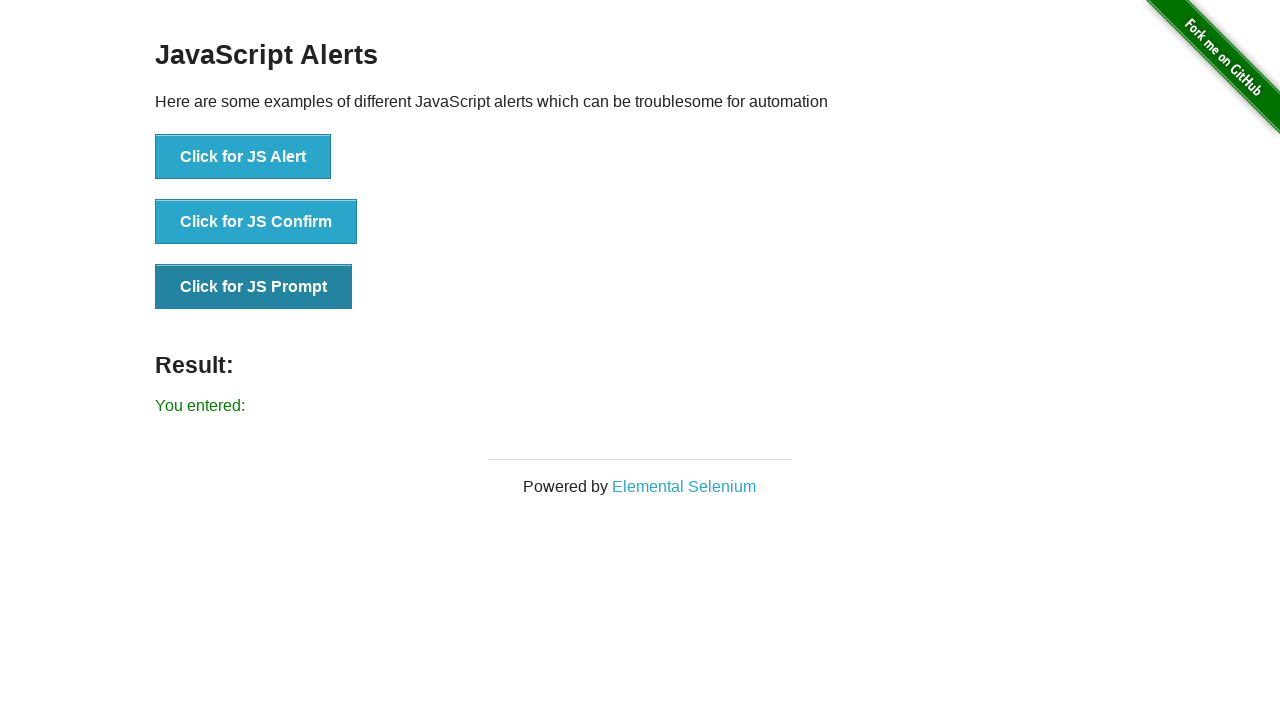

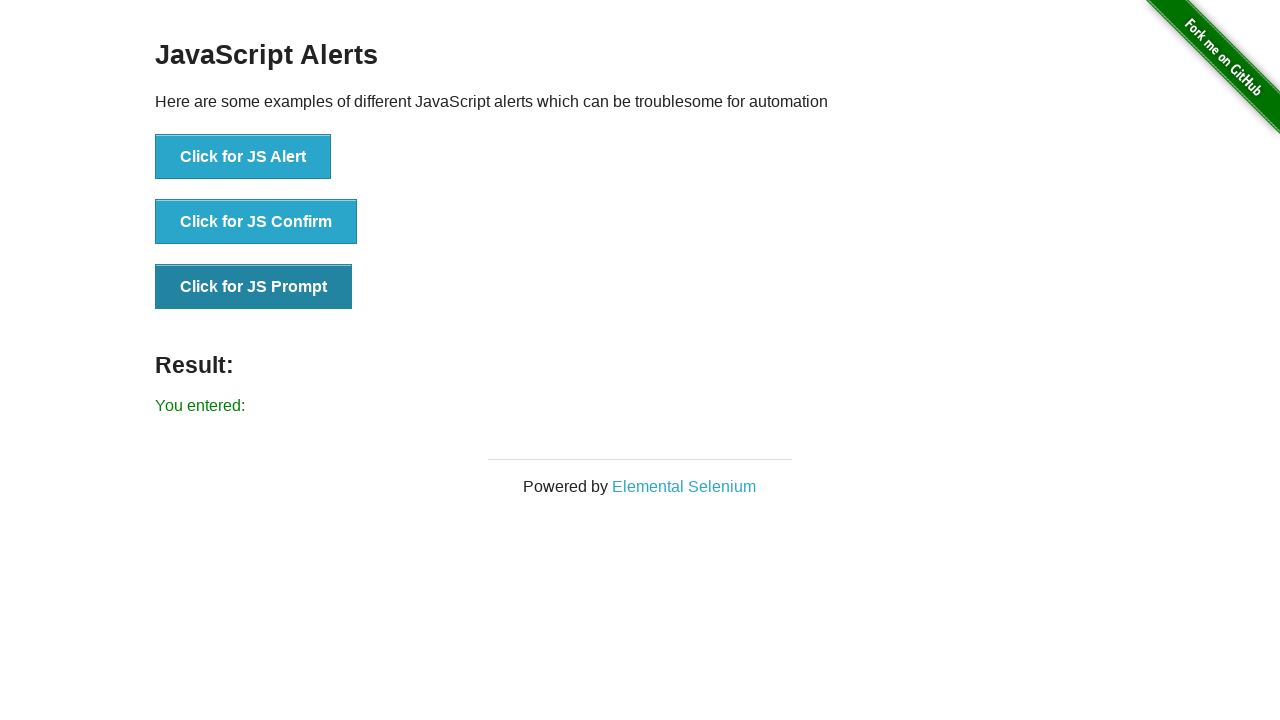